Tests radio button selection by clicking through different priority options (low, normal, high) in sequence

Starting URL: https://www.automationtesting.co.uk/dropdown.html

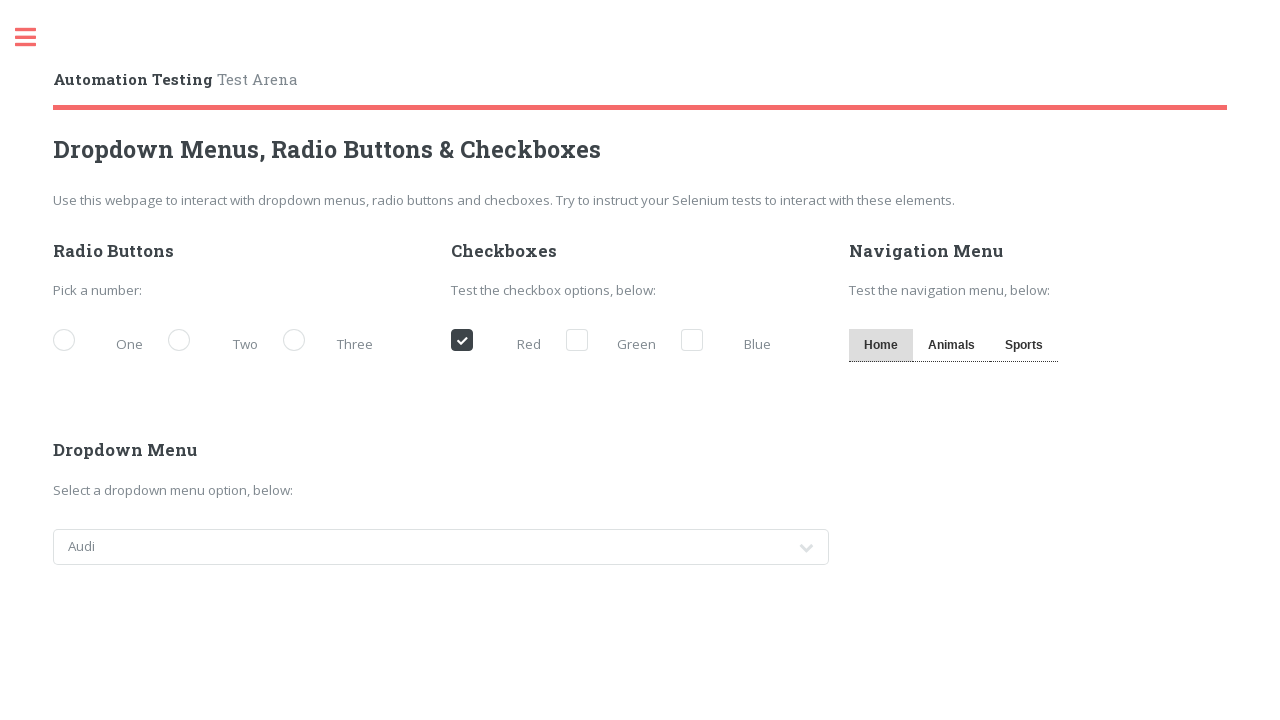

Clicked low priority radio button at (103, 342) on [for='demo-priority-low']
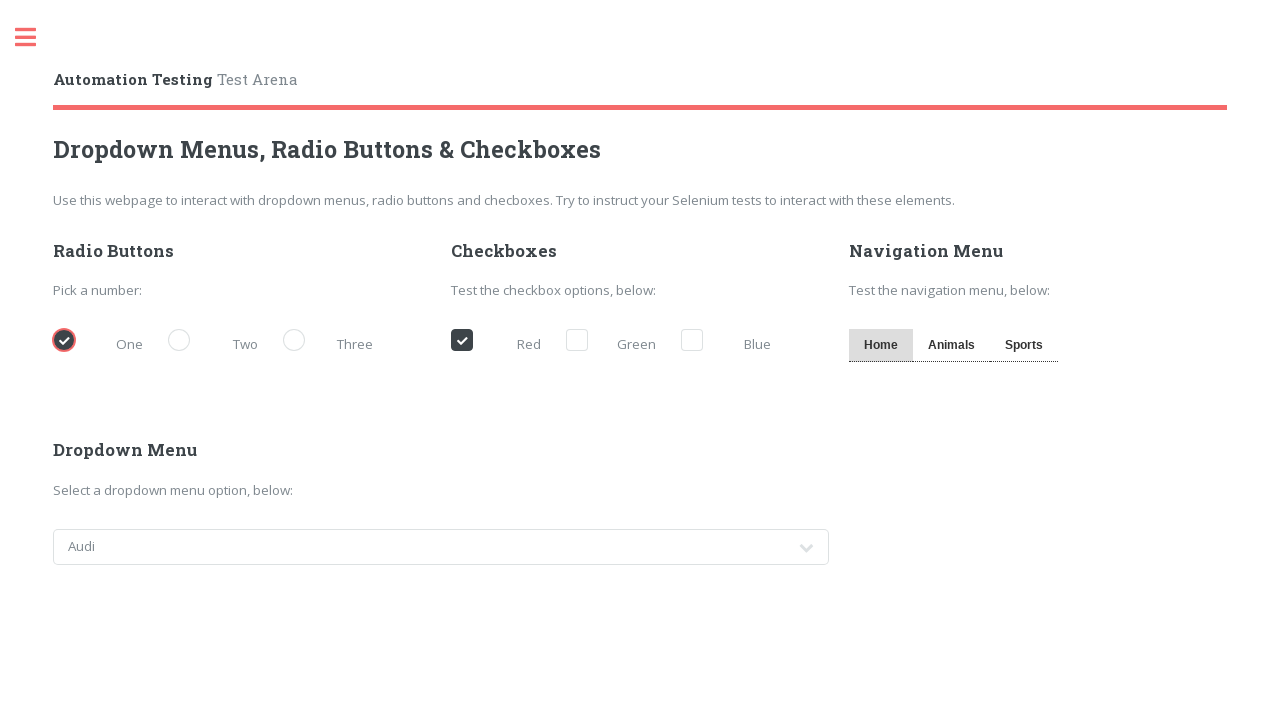

Waited 1 second for visual feedback after selecting low priority
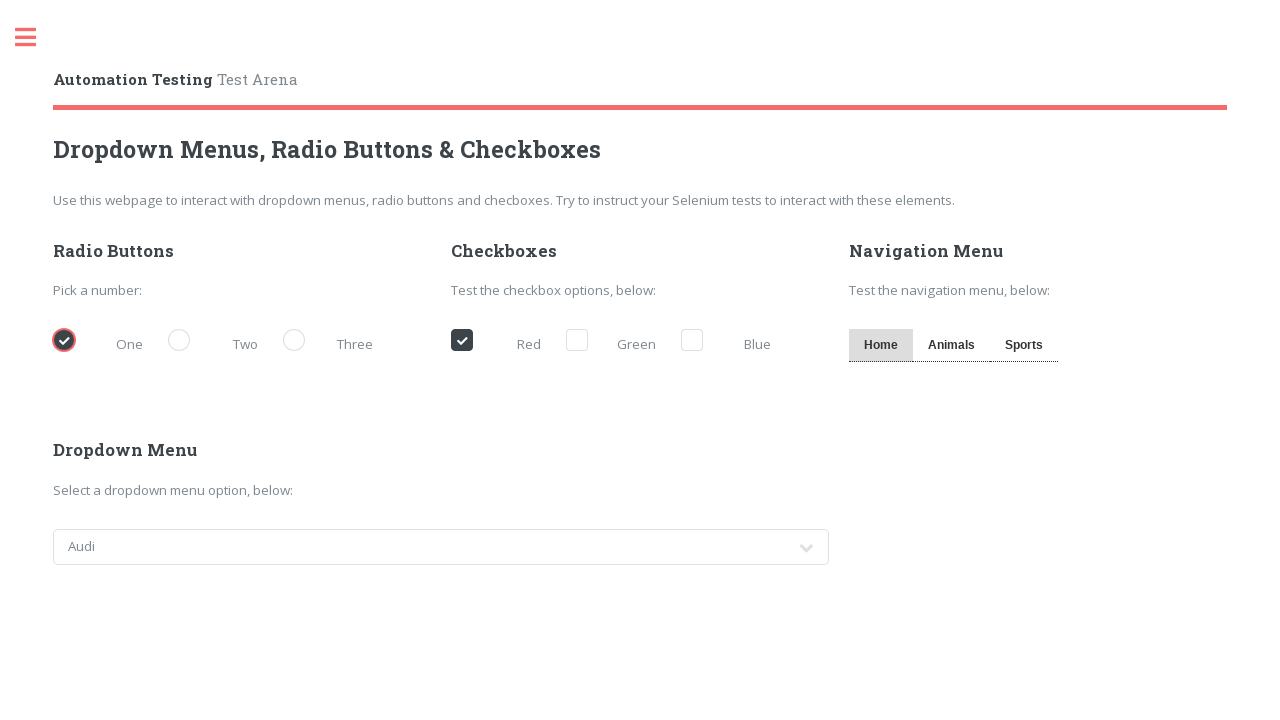

Clicked normal priority radio button at (218, 342) on [for='demo-priority-normal']
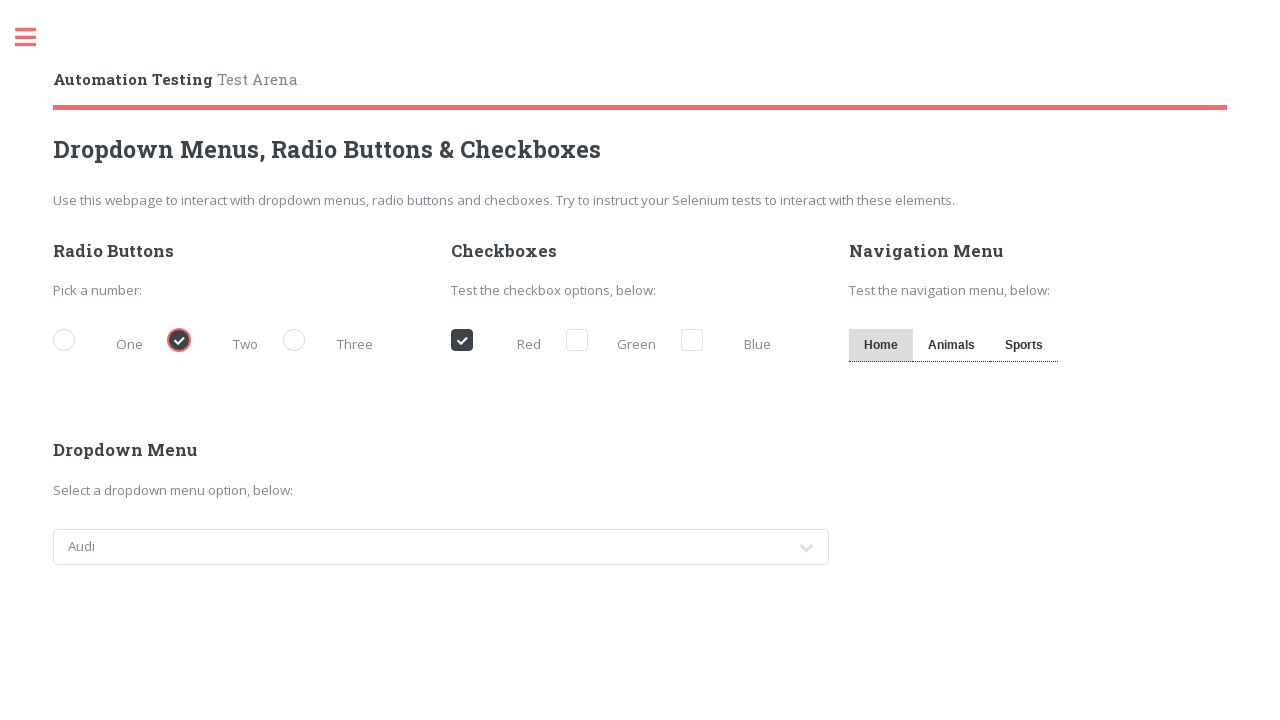

Waited 1 second for visual feedback after selecting normal priority
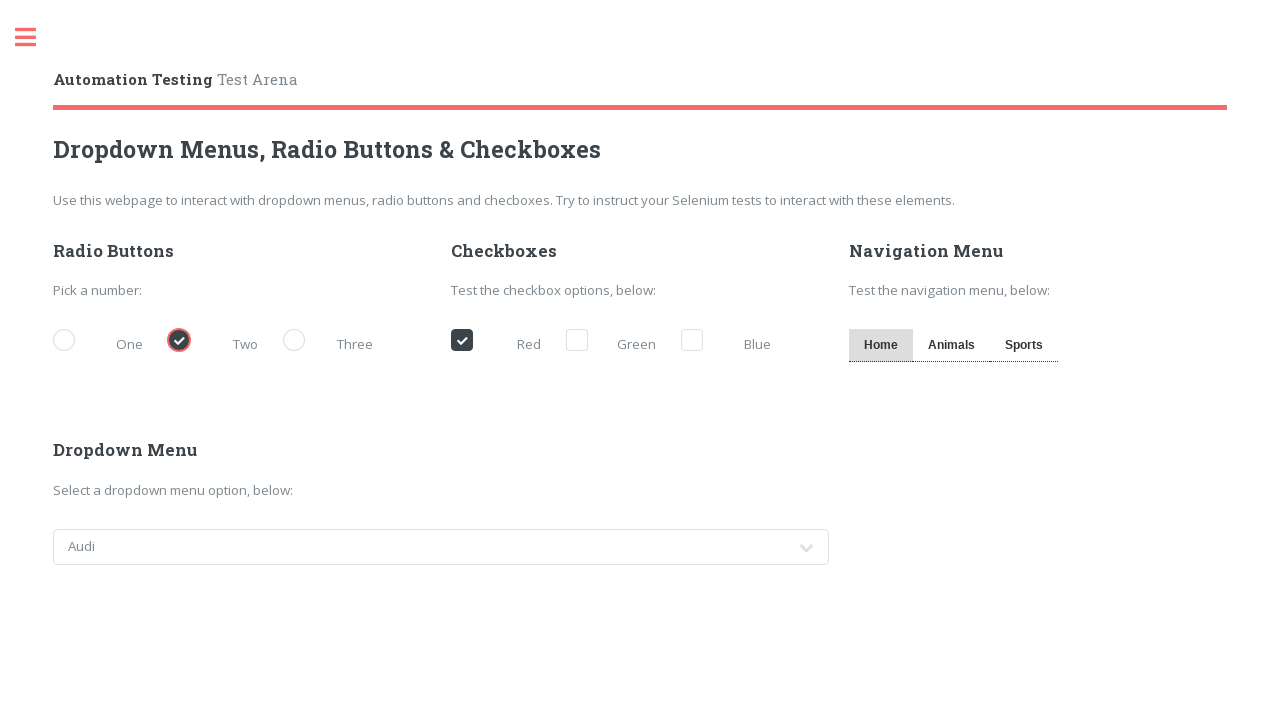

Clicked high priority radio button at (333, 342) on [for='demo-priority-high']
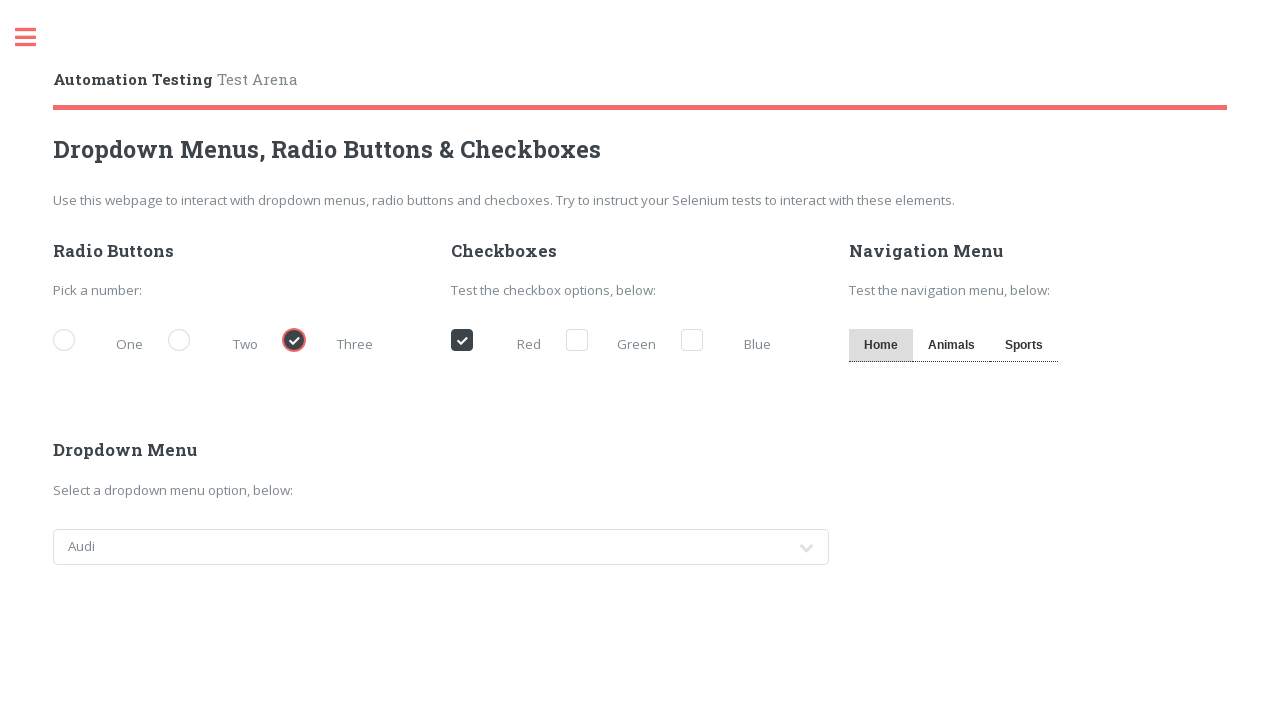

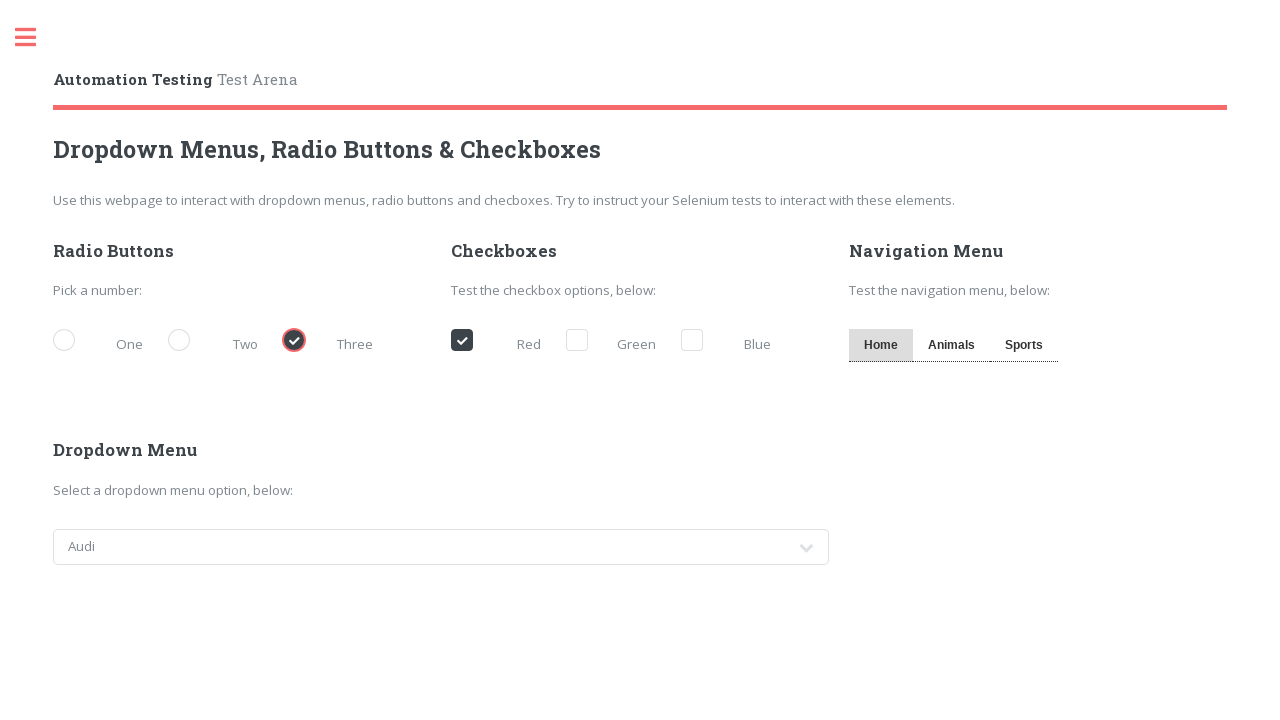